Navigates to the DemoBlaze homepage and verifies that links are present on the page

Starting URL: https://demoblaze.com/index.html

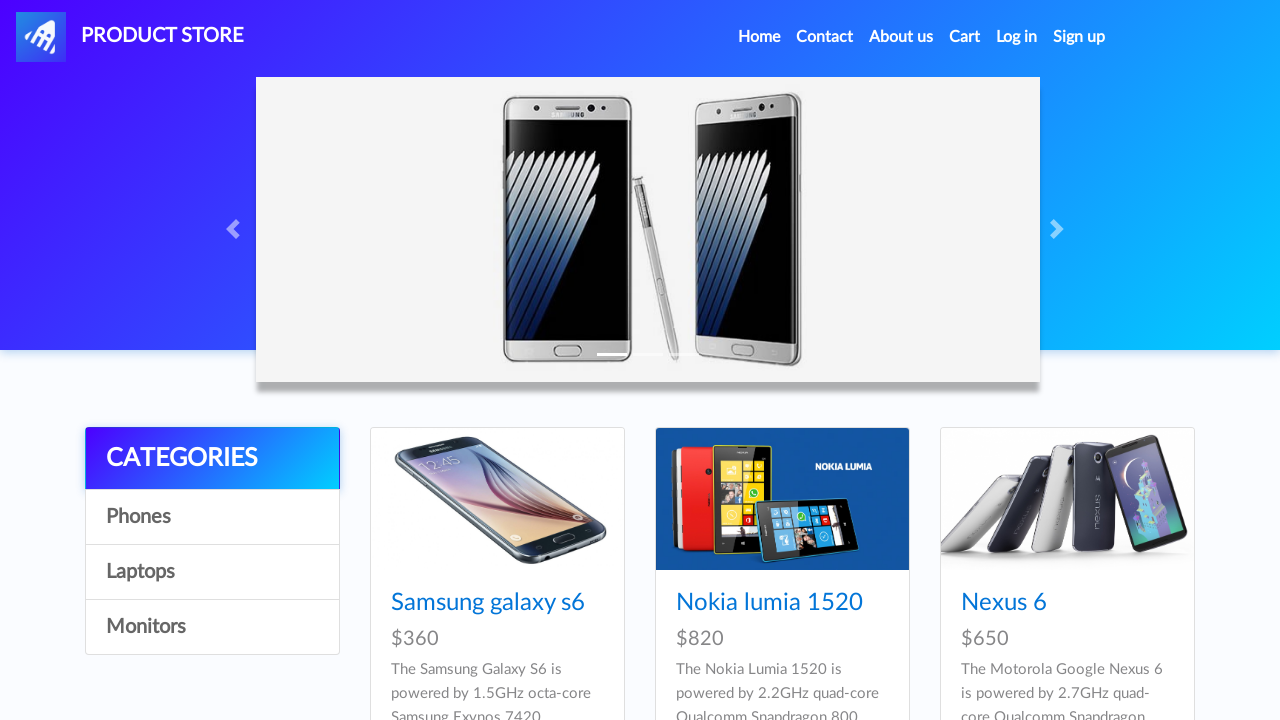

Navigated to DemoBlaze homepage
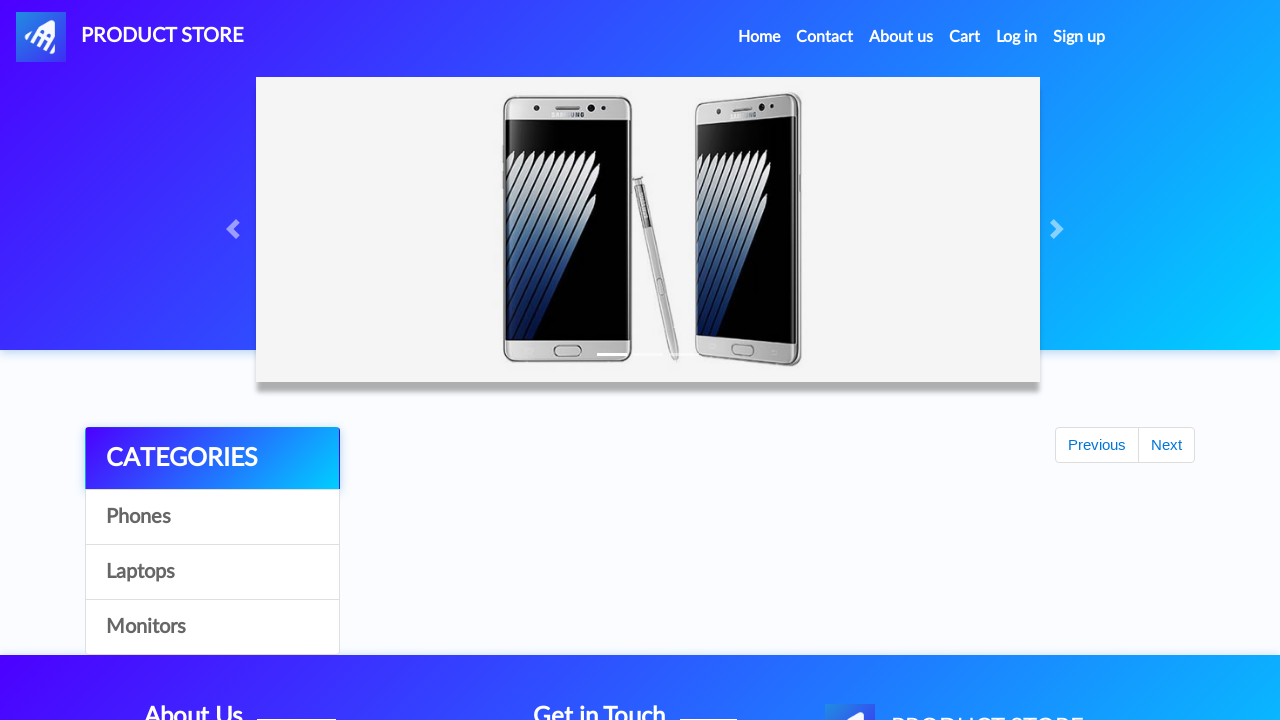

Waited for links to be present on the page
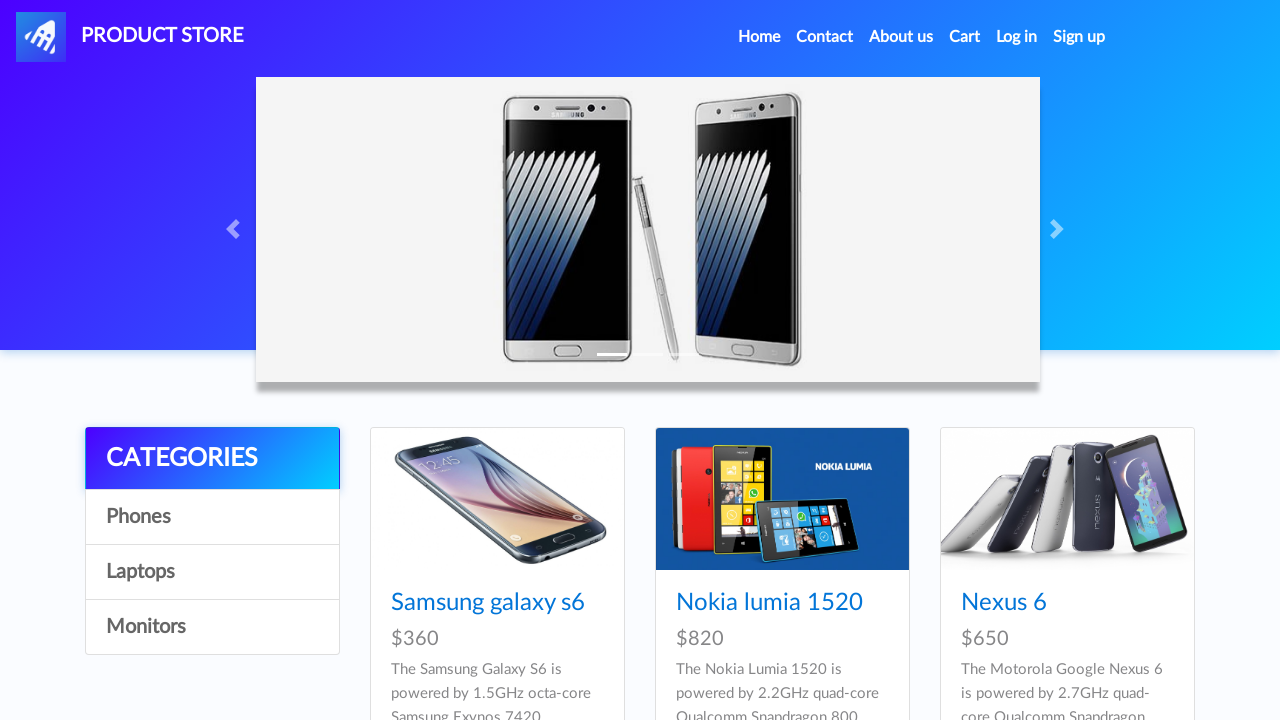

Located all links on the page - found 33 links
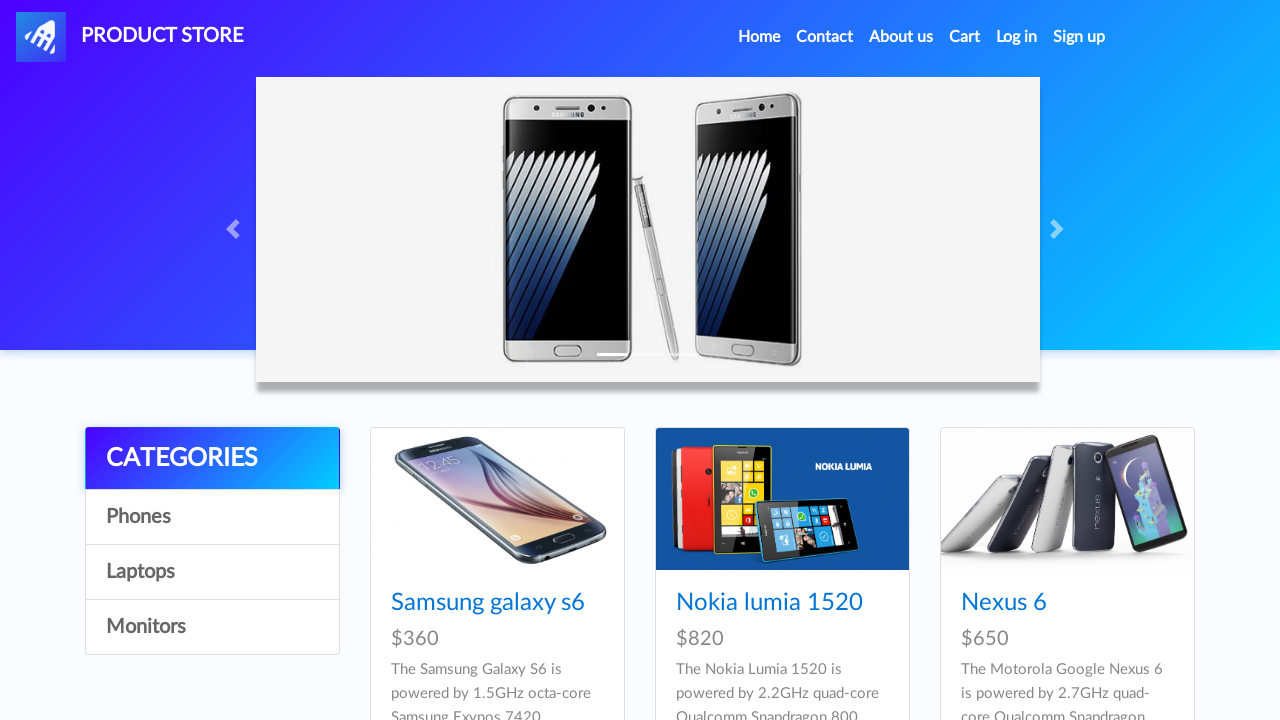

Verified that links are present on the page
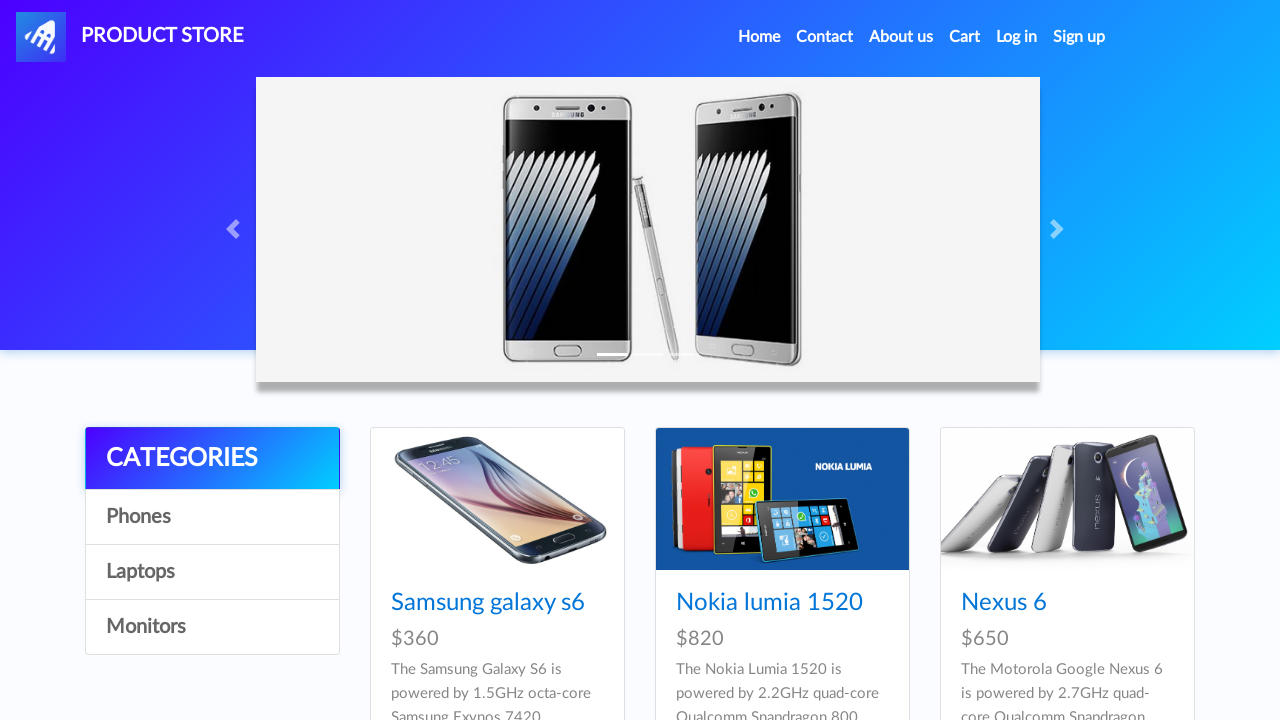

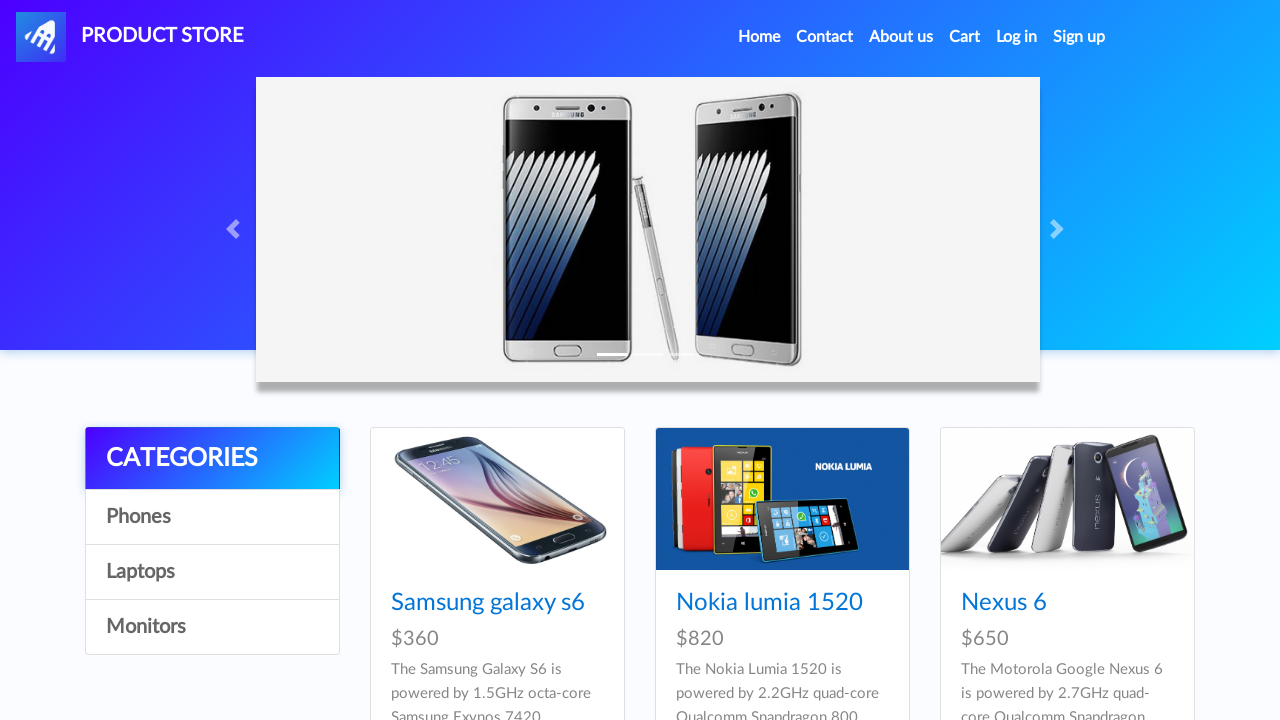